Tests JavaScript alert handling on DemoQA by clicking alert buttons, accepting simple alerts, and entering text into prompt alerts

Starting URL: https://demoqa.com/alerts

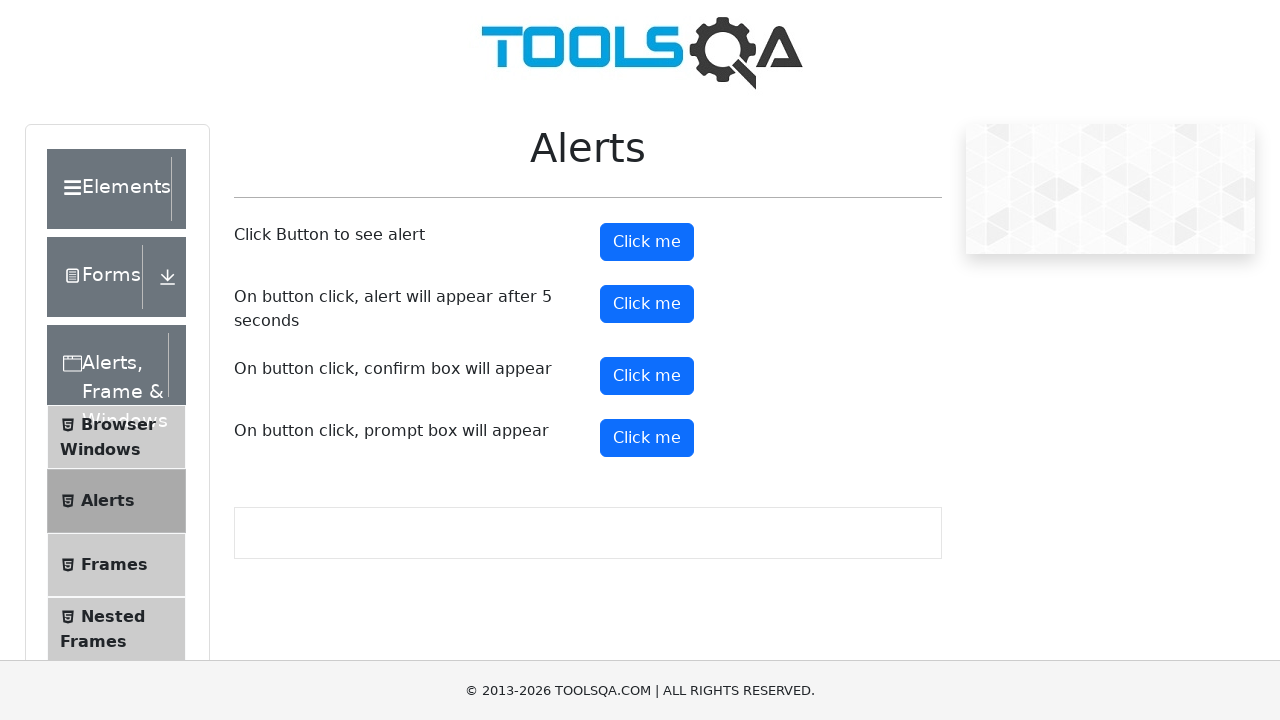

Clicked the first alert button at (647, 242) on button#alertButton
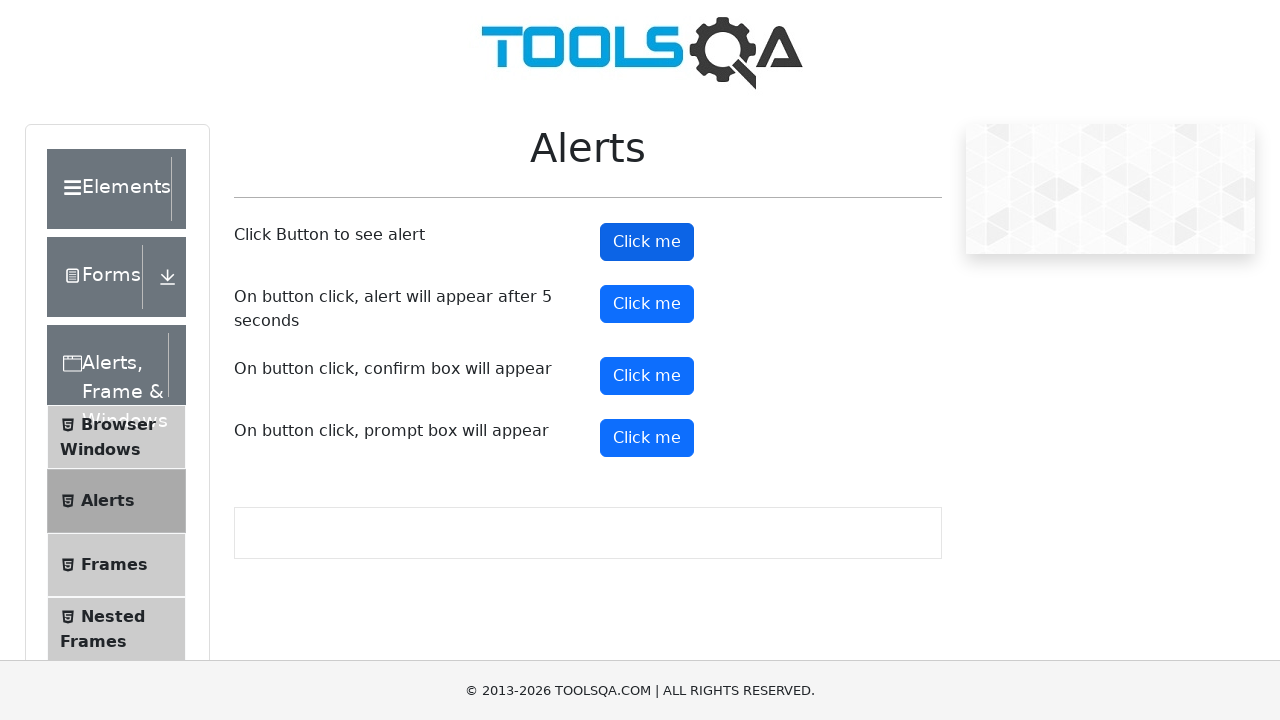

Set up dialog handler to accept simple alerts
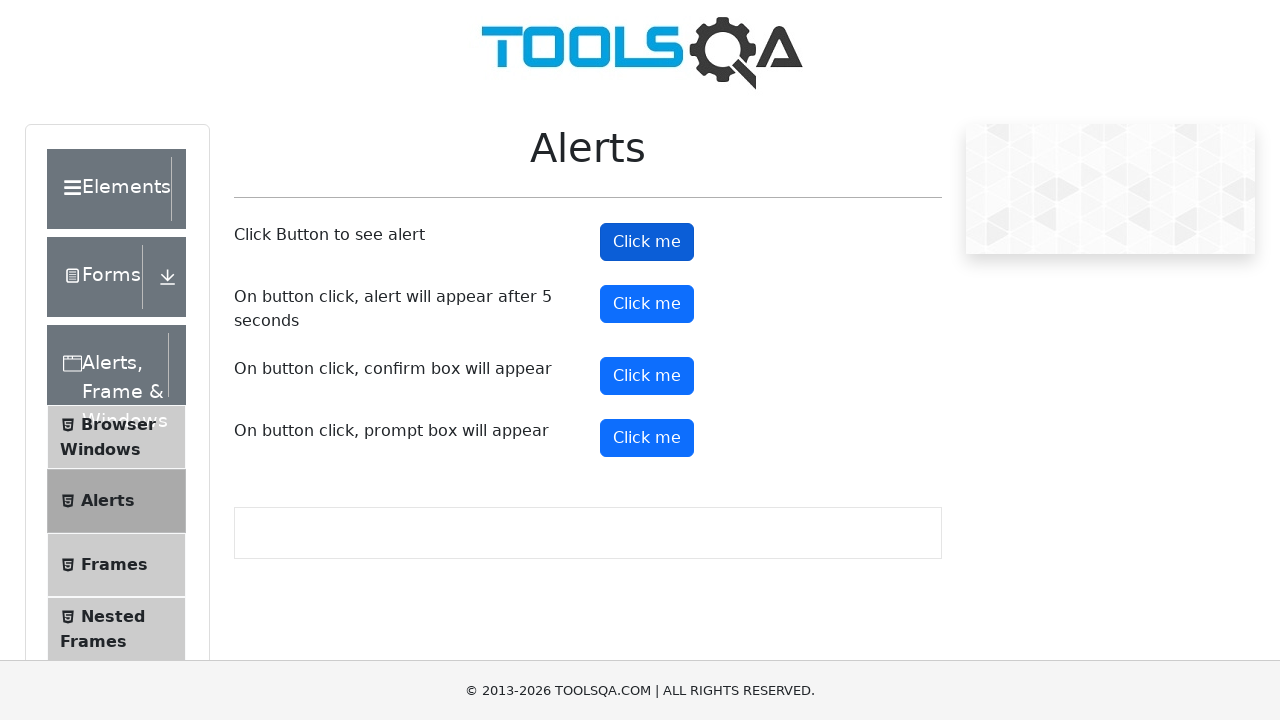

Waited 500ms for alert to be processed
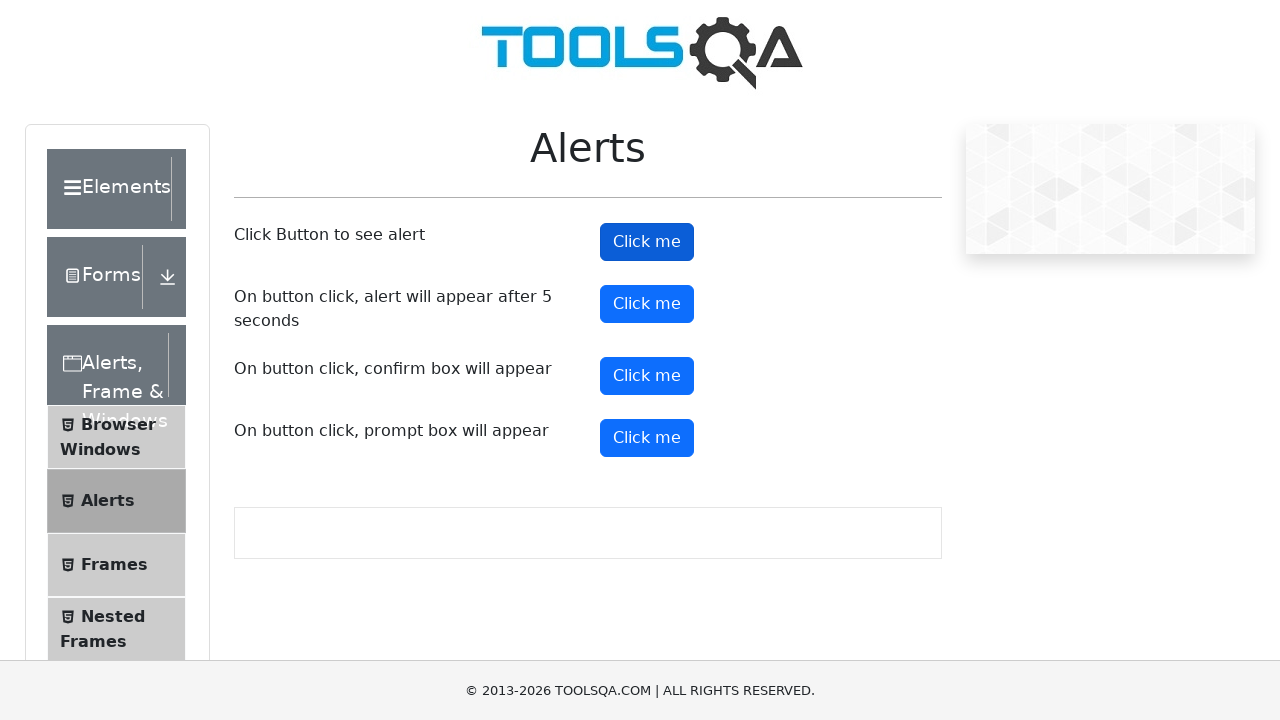

Set up dialog handler to enter text into prompt alerts
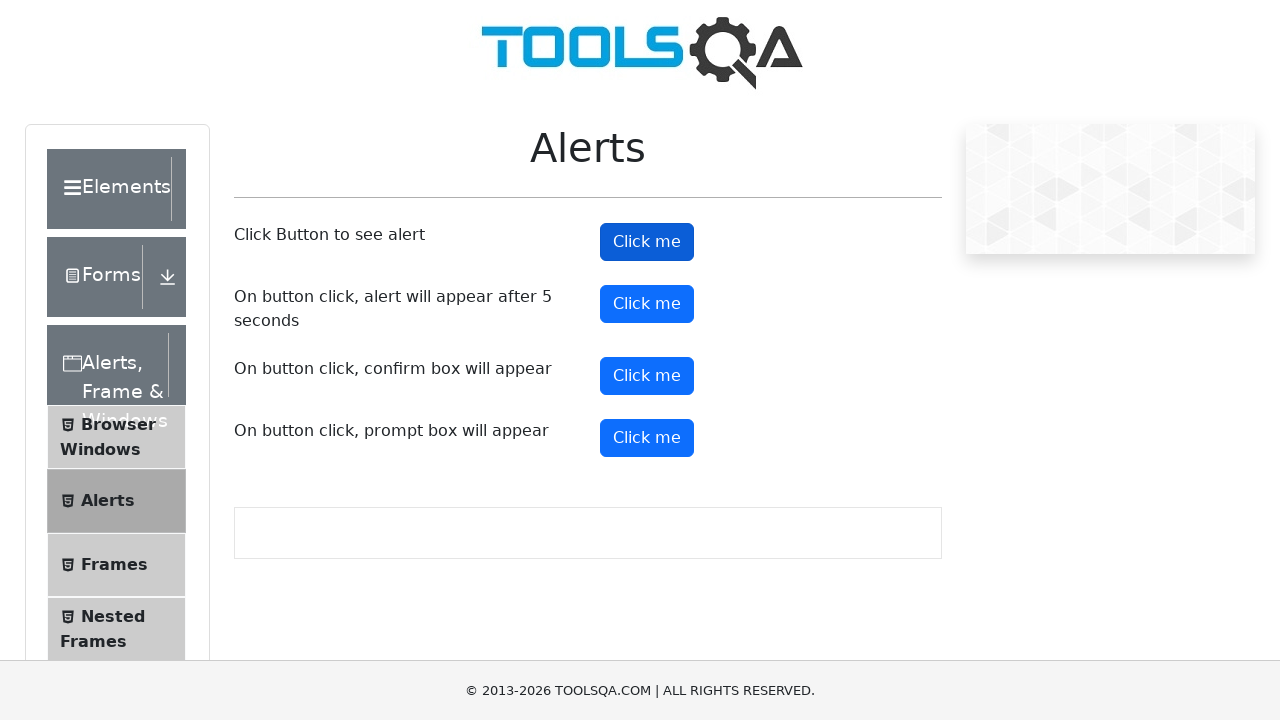

Clicked the prompt button at (647, 438) on button#promtButton
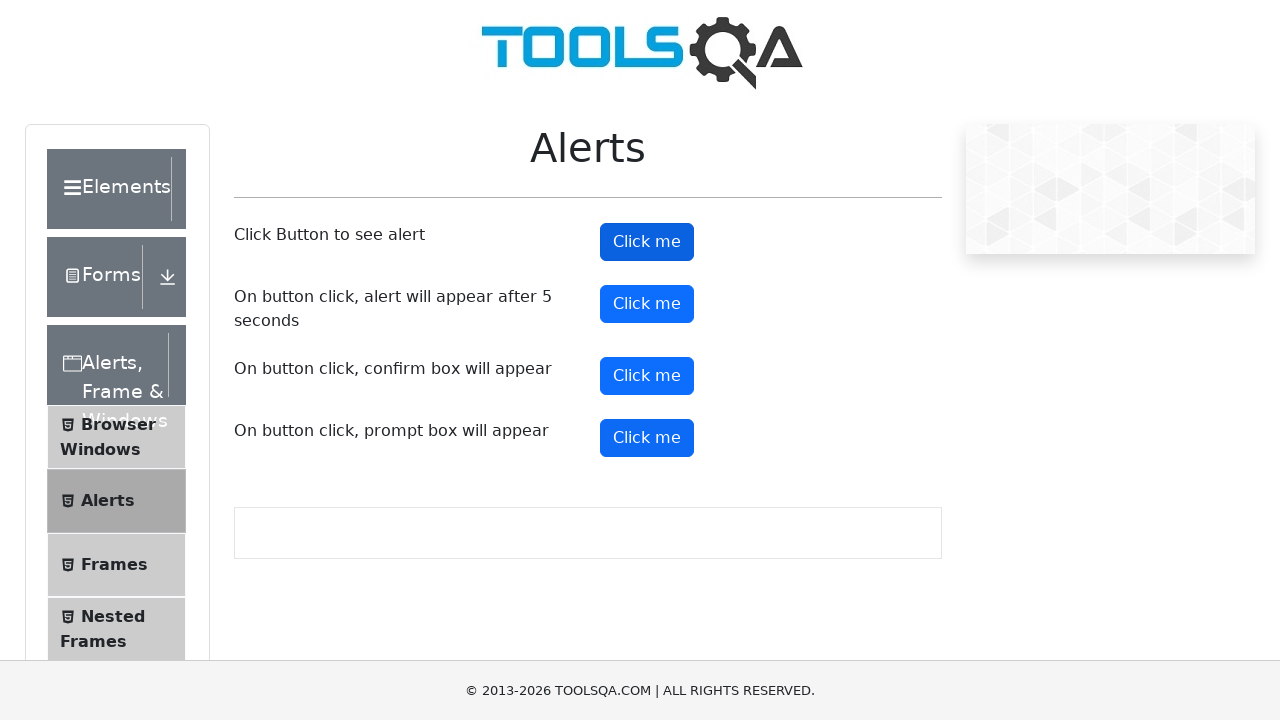

Waited 500ms for prompt to be handled
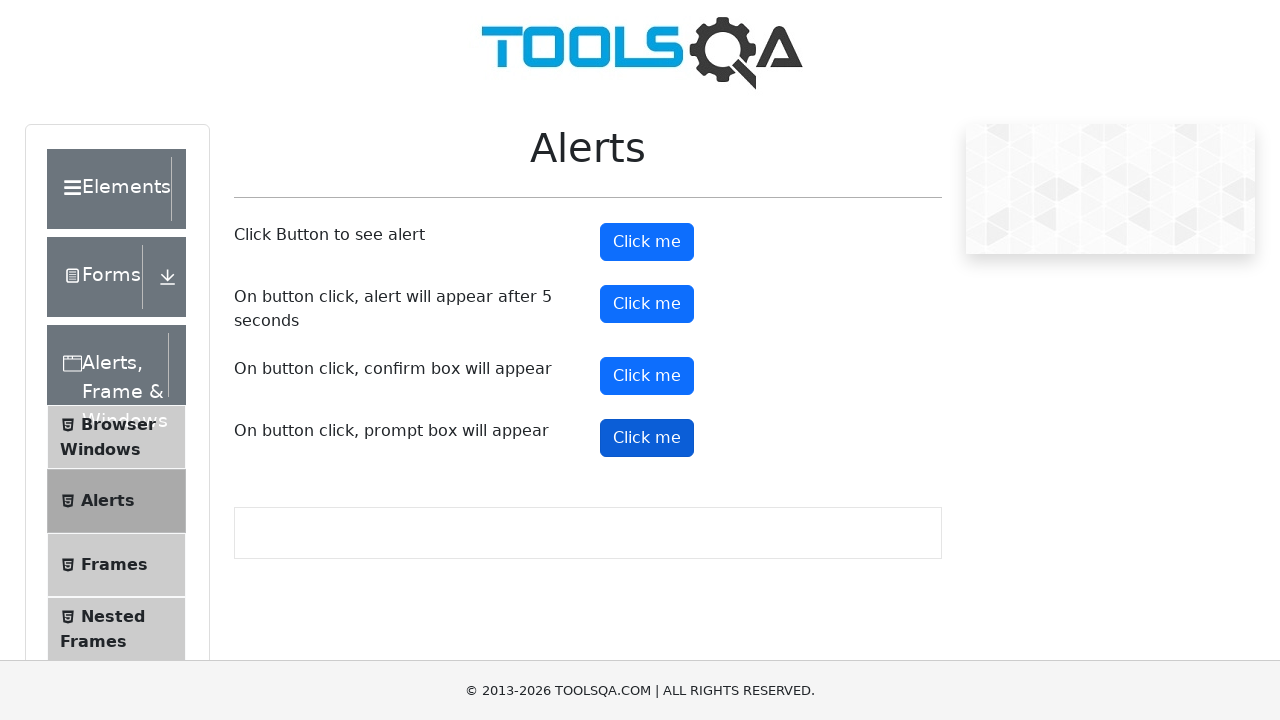

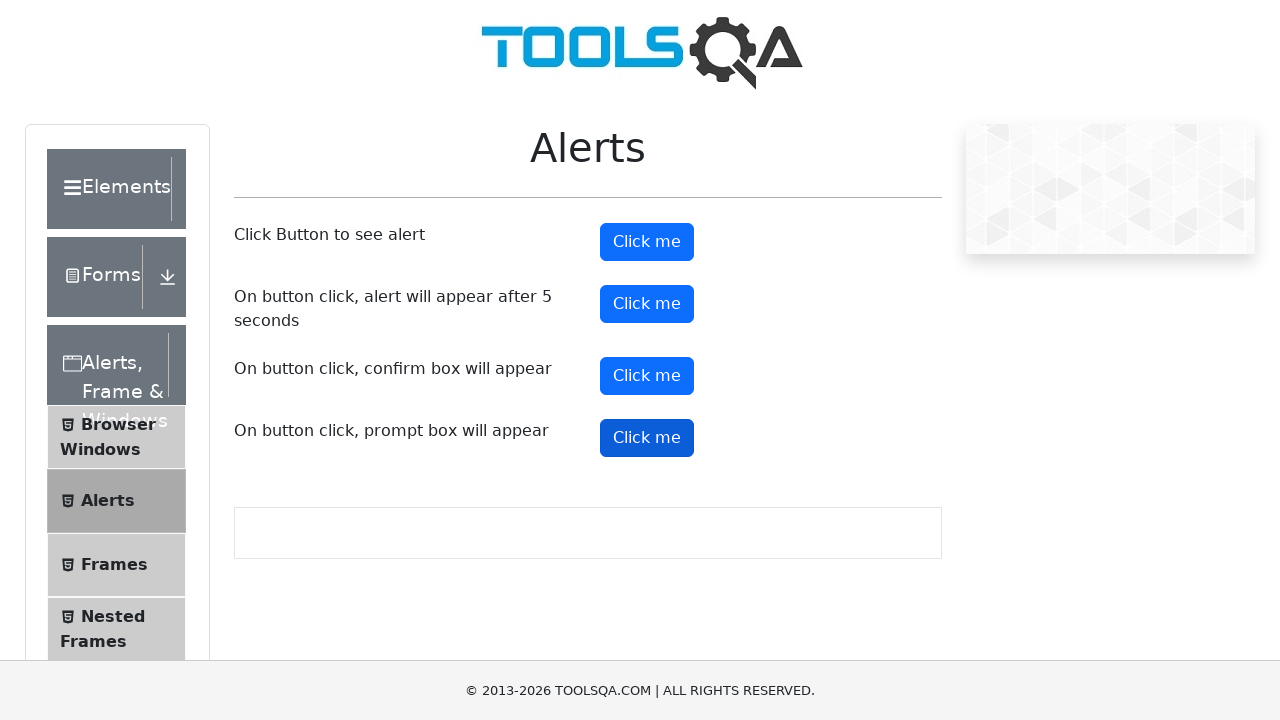